Tests drag and drop functionality on jQuery UI demo page by dragging an element and dropping it onto a target

Starting URL: https://jqueryui.com/droppable/

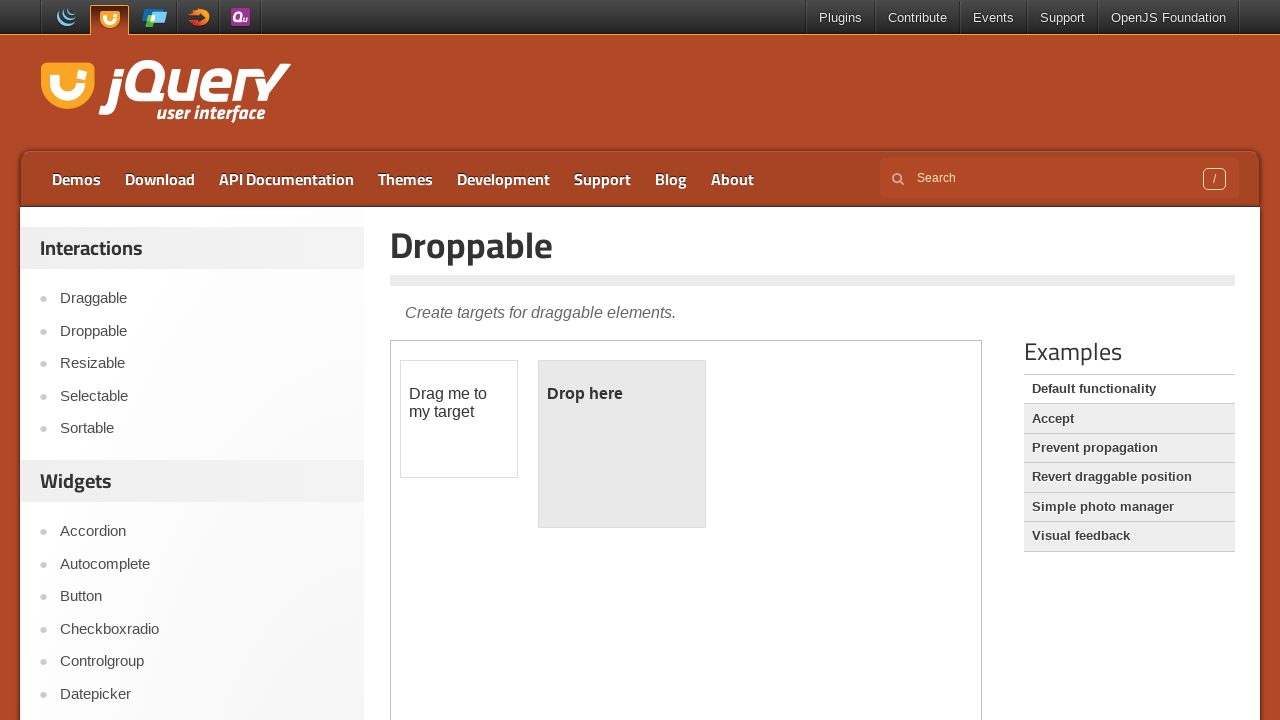

Located iframe containing drag and drop demo
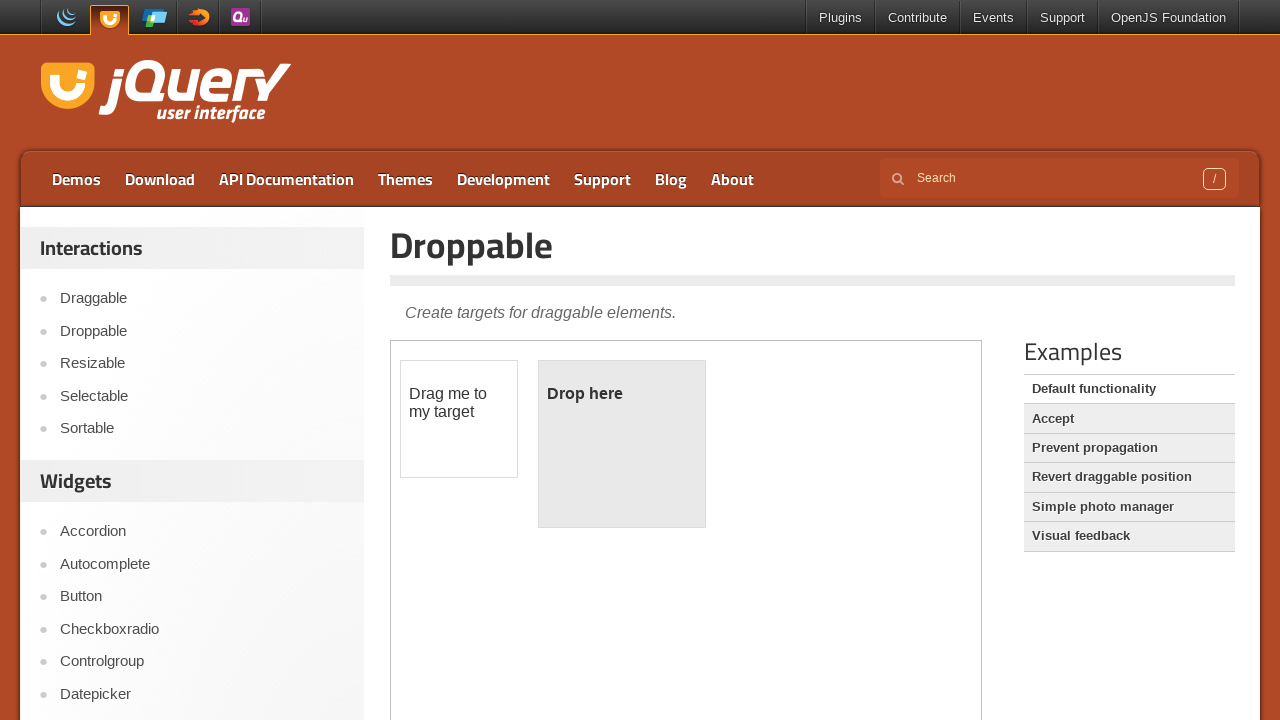

Located draggable element
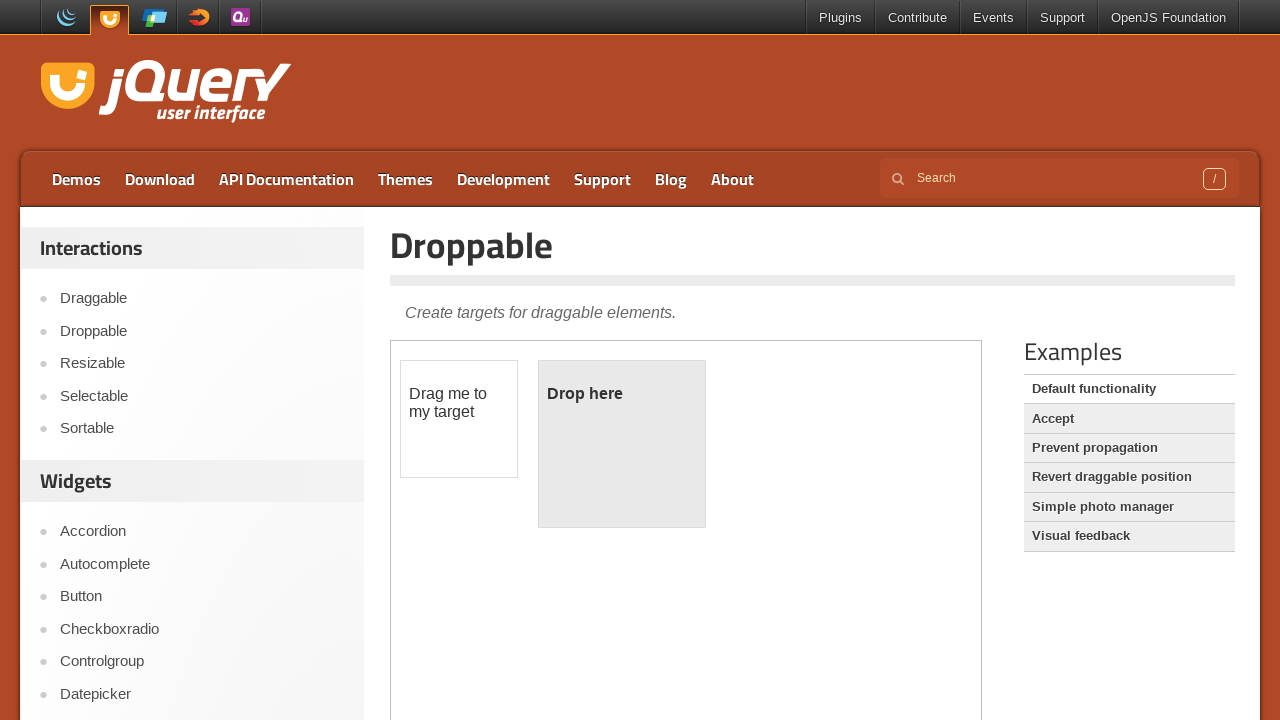

Located droppable target element
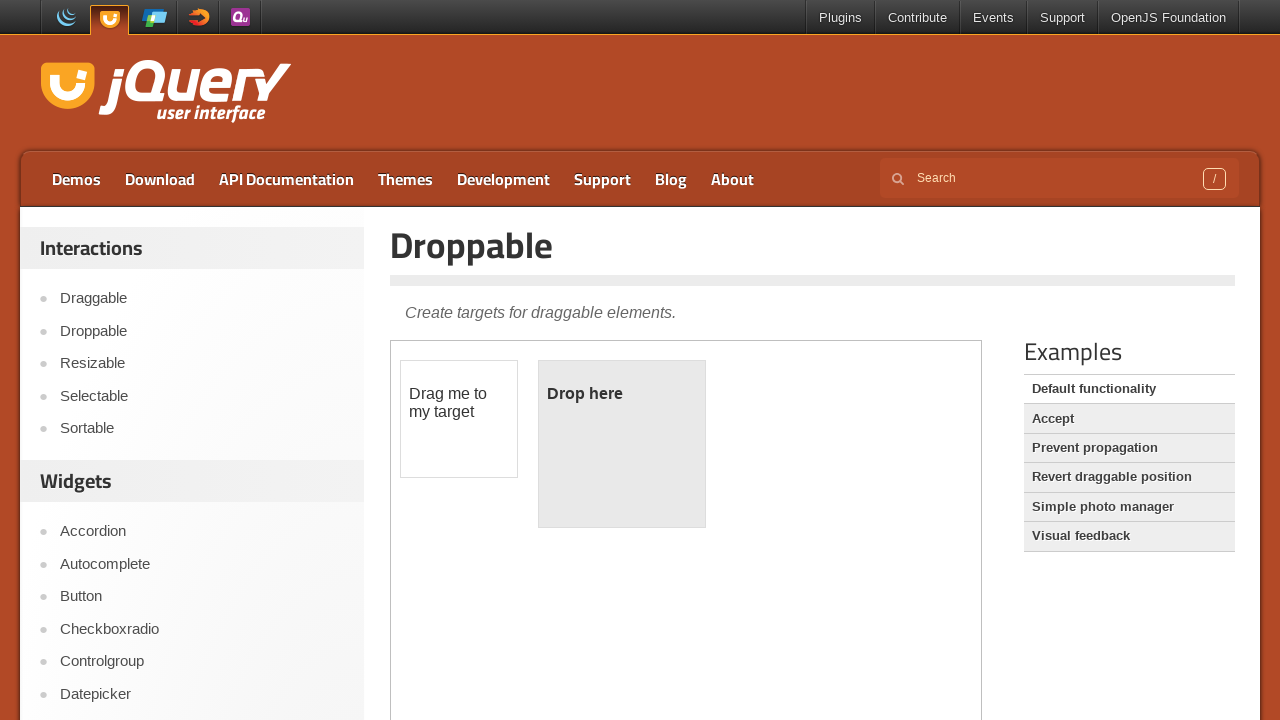

Dragged element onto target and dropped it at (622, 444)
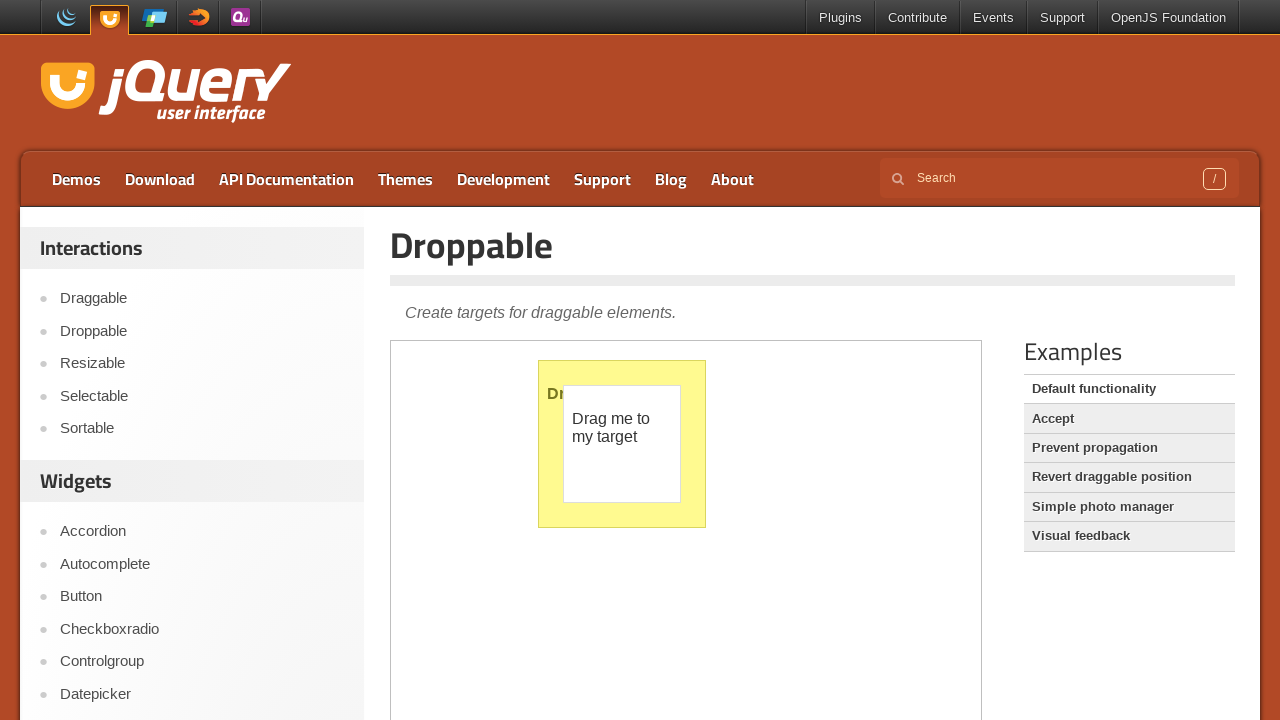

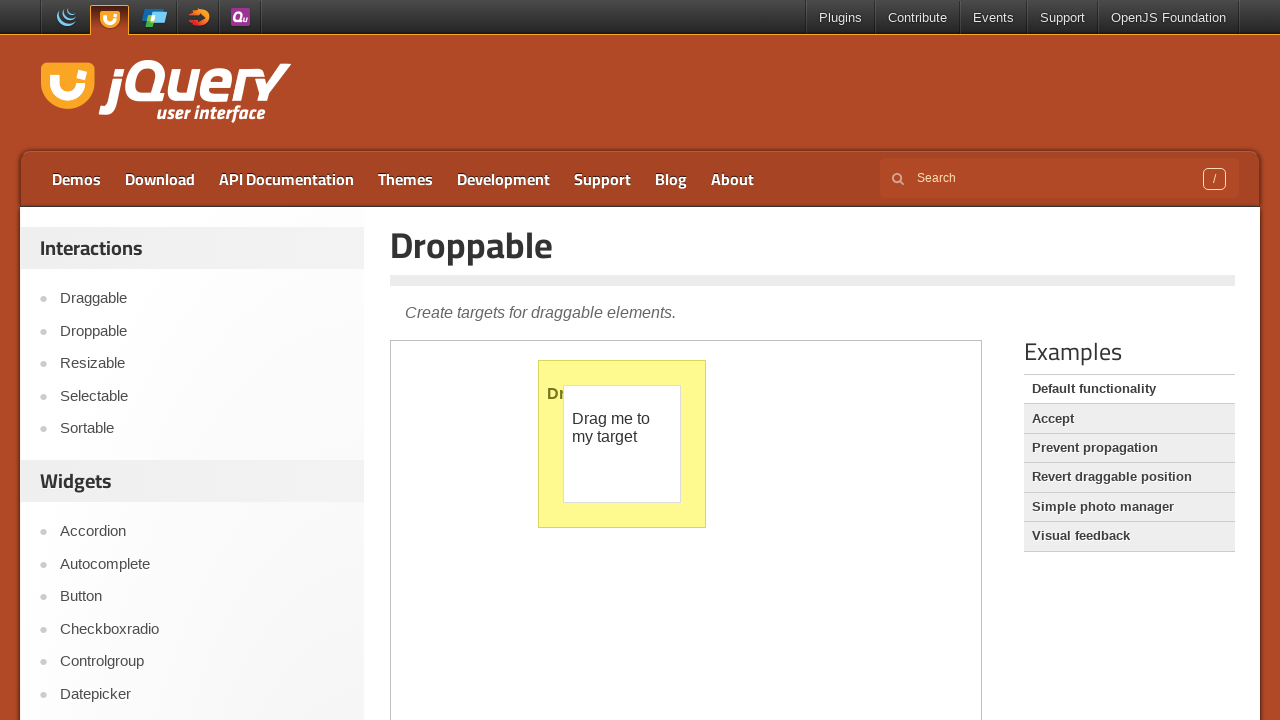